Tests various link clicks on a demo page and verifies the status text responses for different HTTP status codes

Starting URL: https://demoqa.com/links

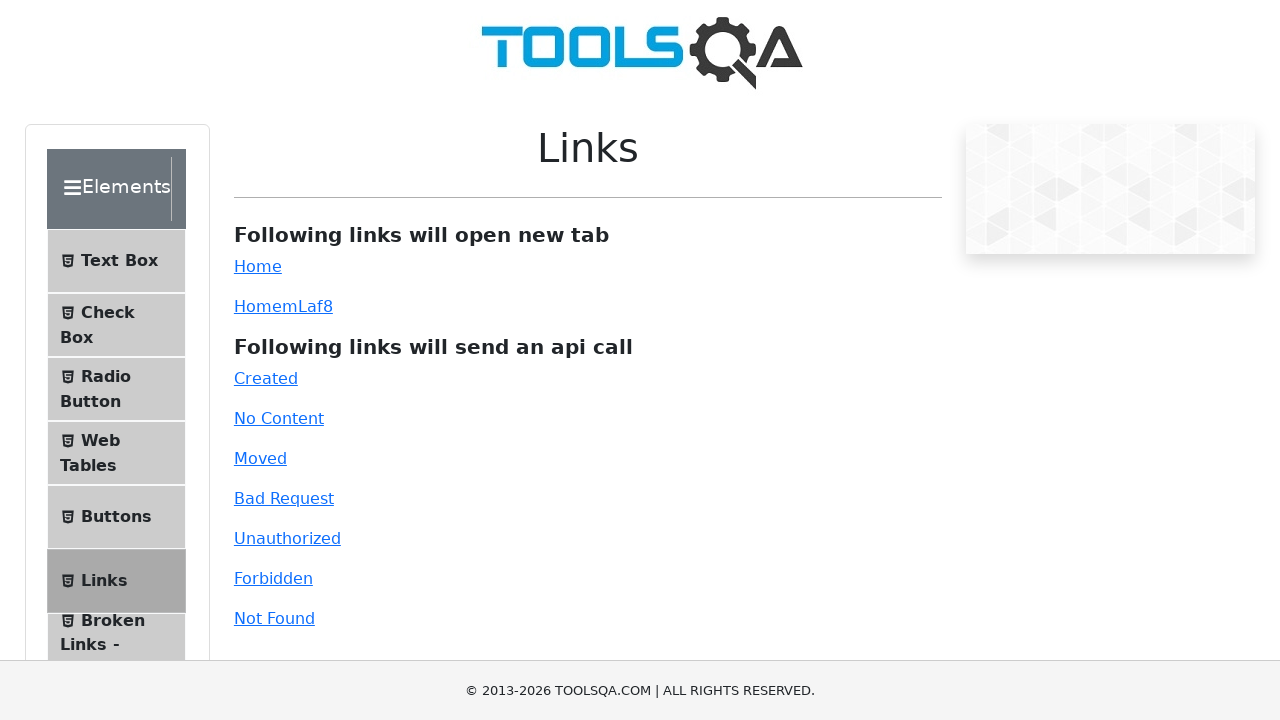

Clicked dynamic link and new page opened at (258, 306) on #dynamicLink
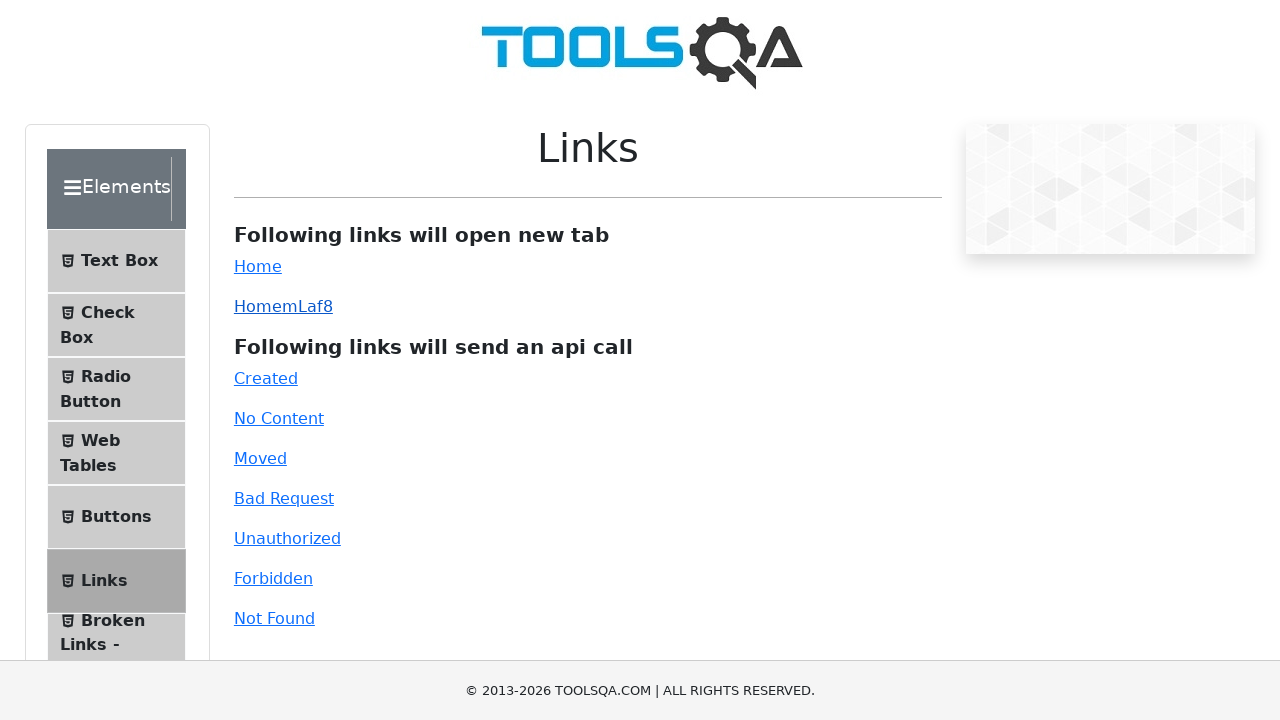

Closed the new page from dynamic link
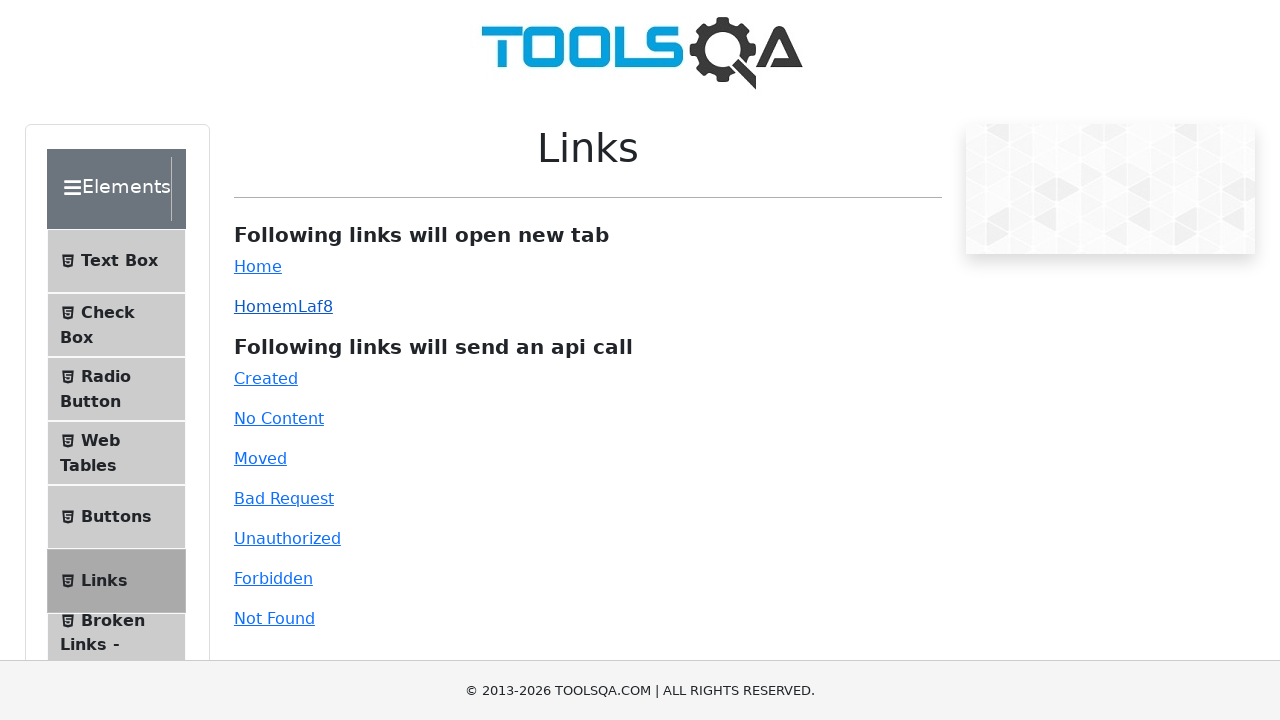

Clicked 'created' link (HTTP 201) at (266, 378) on #created
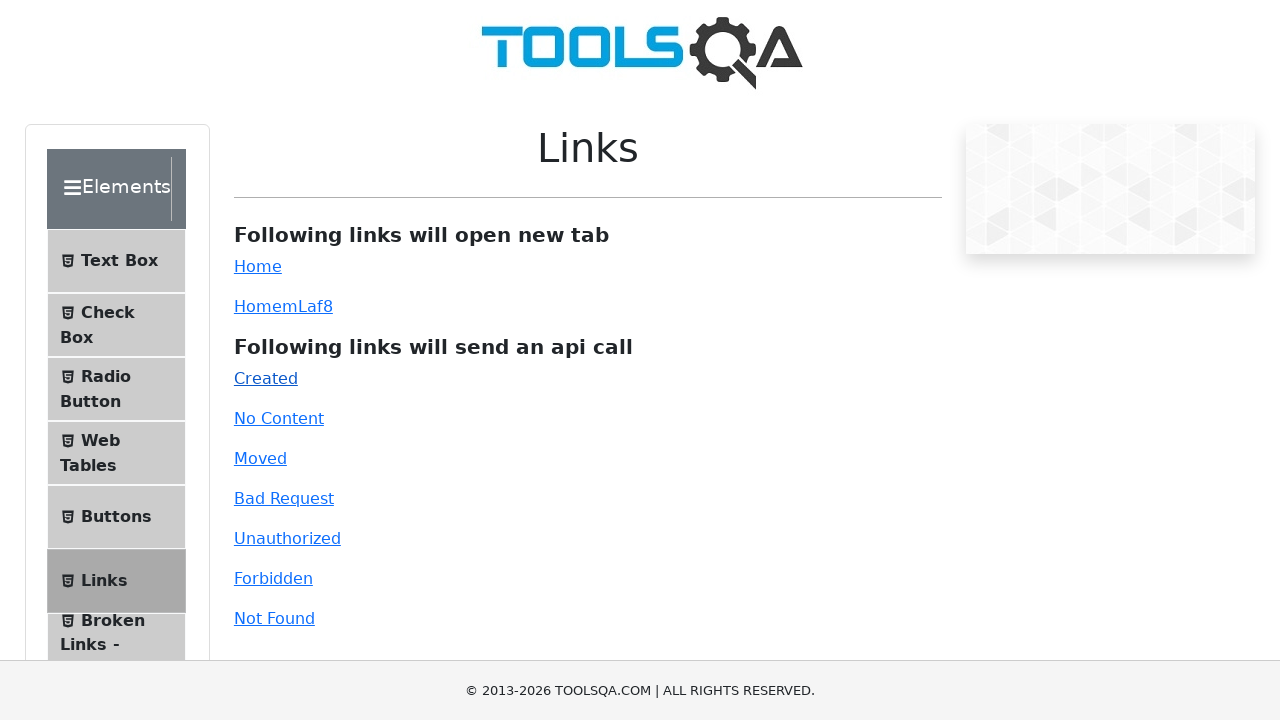

Verified status 201 Created response
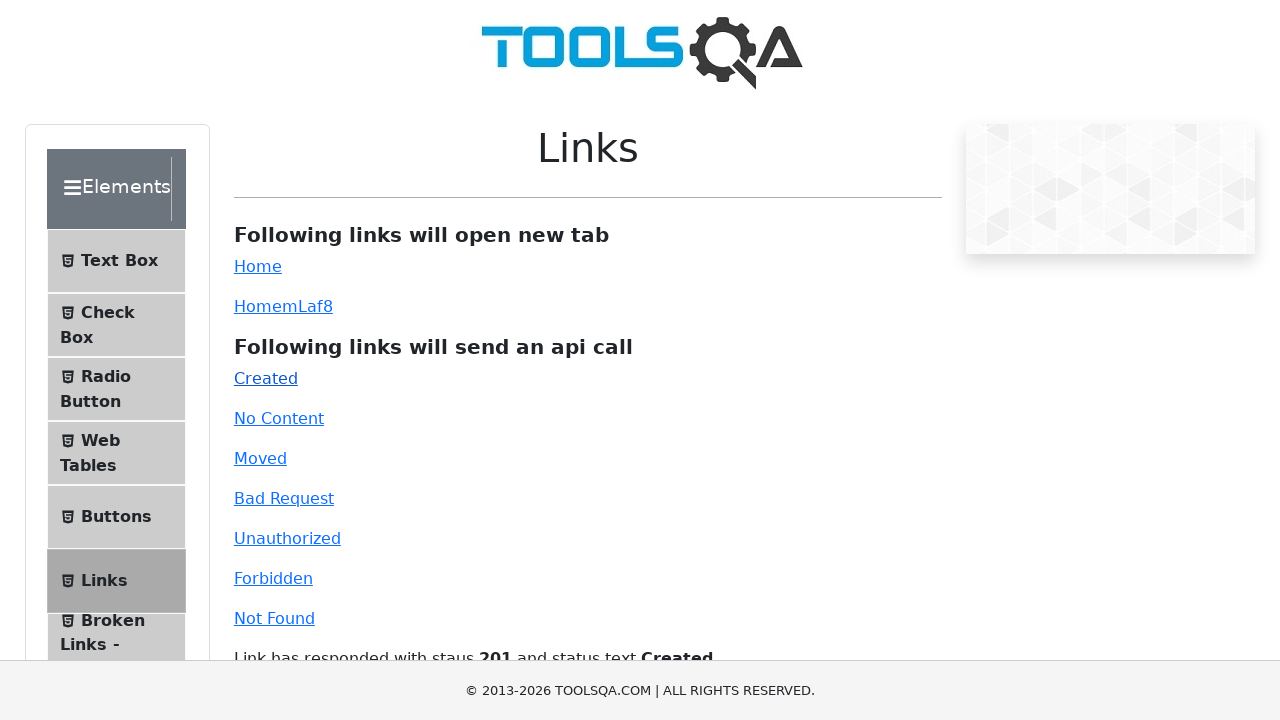

Clicked 'no-content' link (HTTP 204) at (279, 418) on #no-content
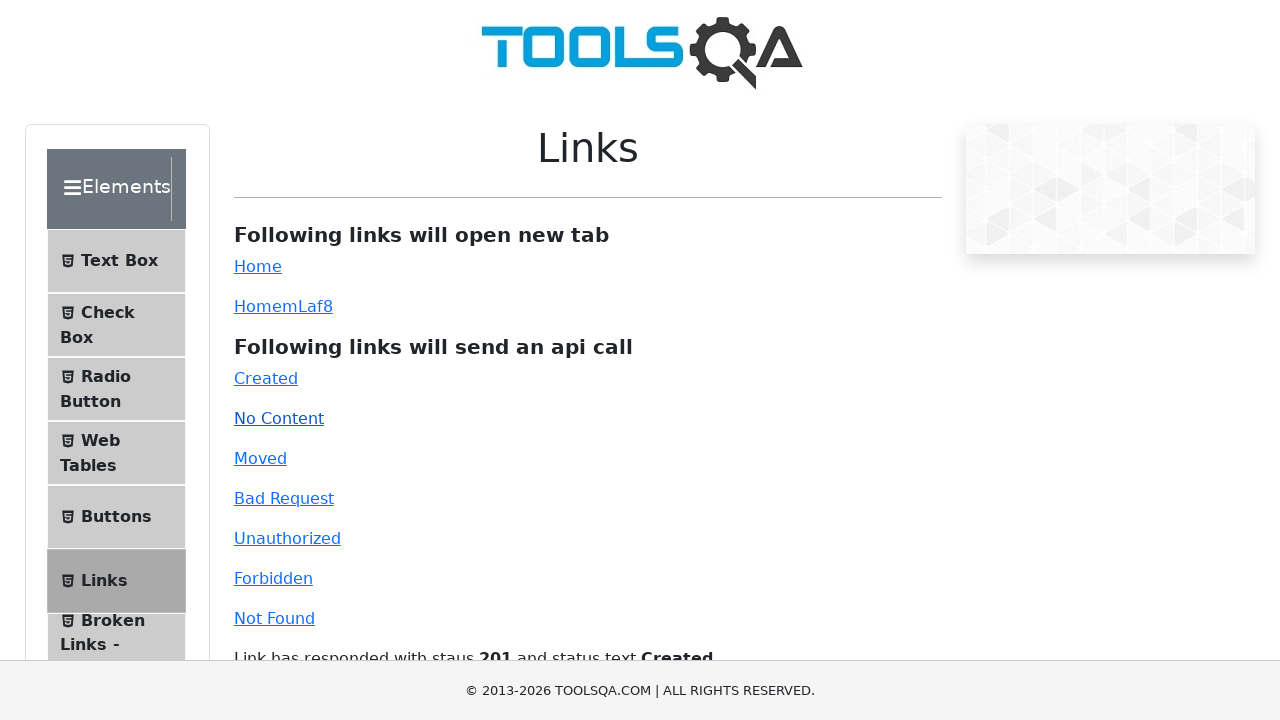

Verified status 204 No Content response
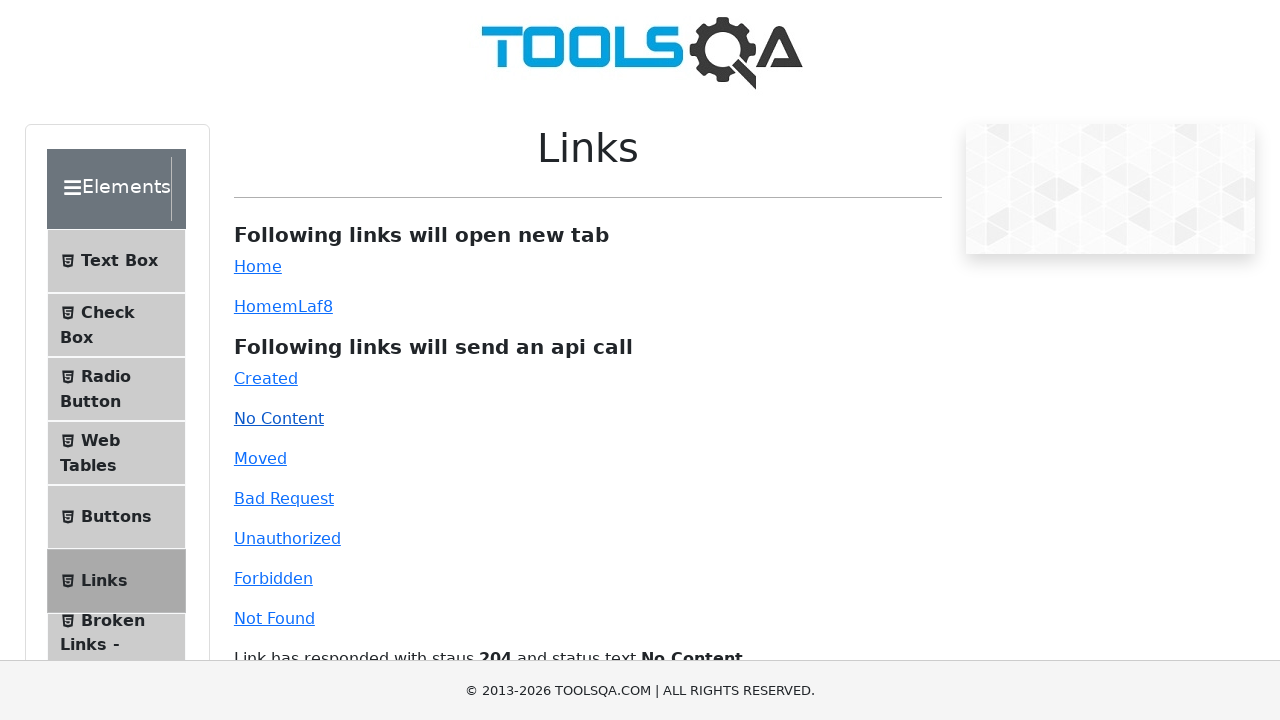

Clicked 'moved' link (HTTP 301) at (260, 458) on #moved
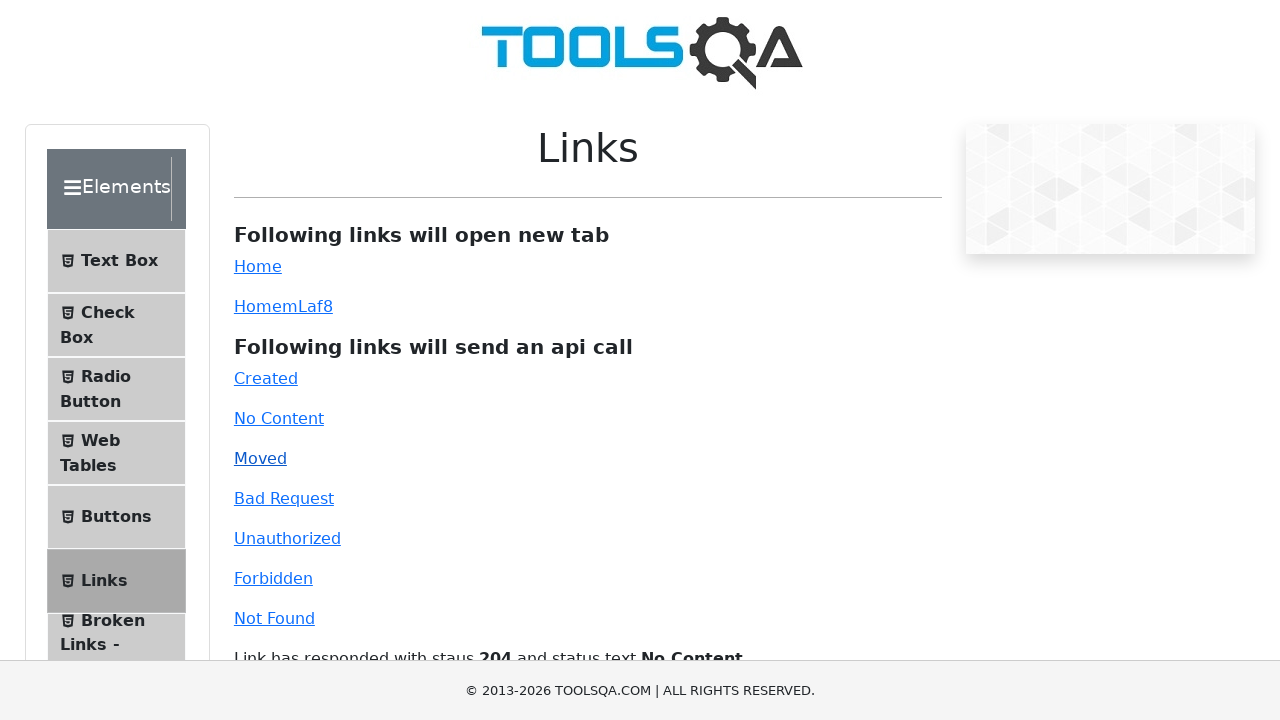

Verified status 301 Moved Permanently response
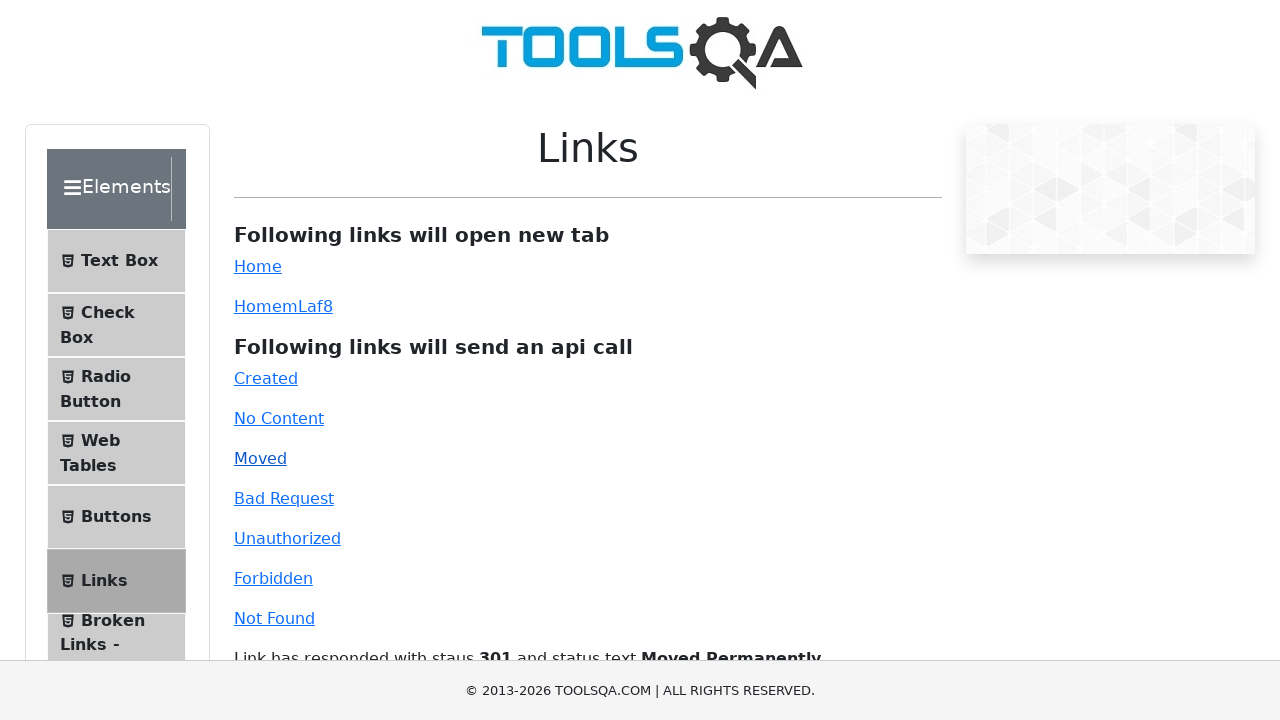

Clicked 'bad-request' link (HTTP 400) at (284, 498) on #bad-request
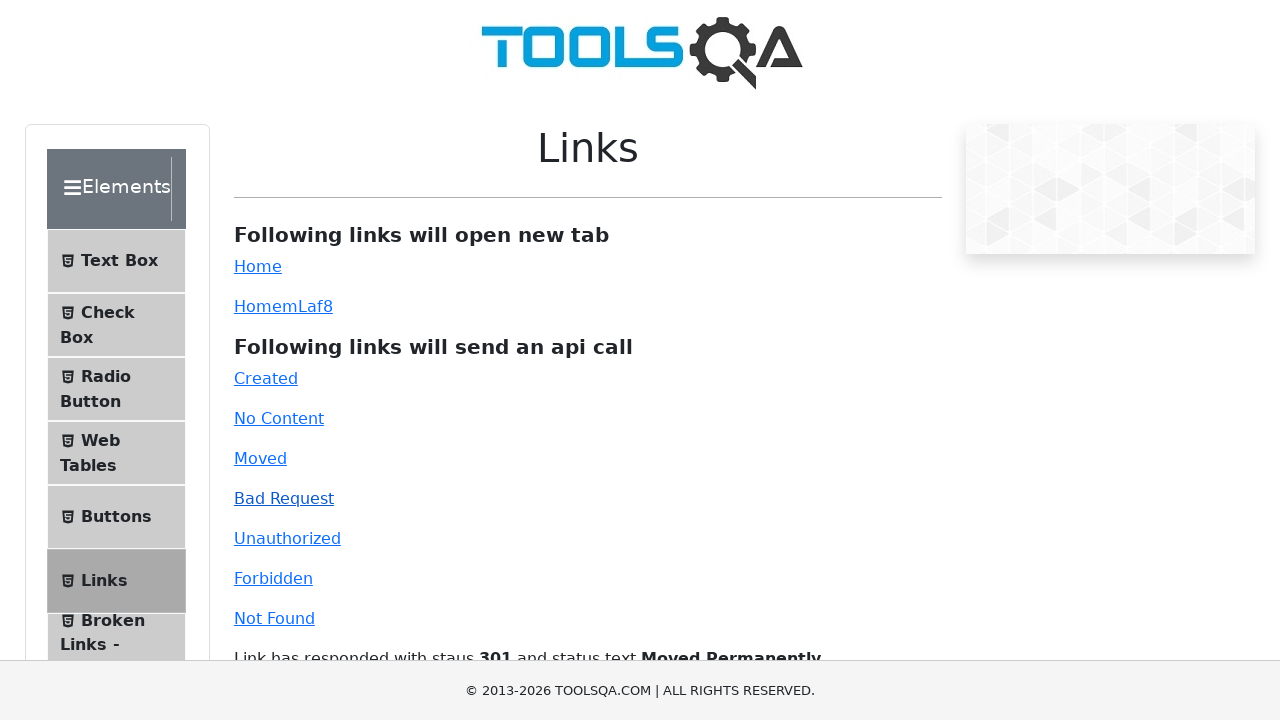

Verified status 400 Bad Request response
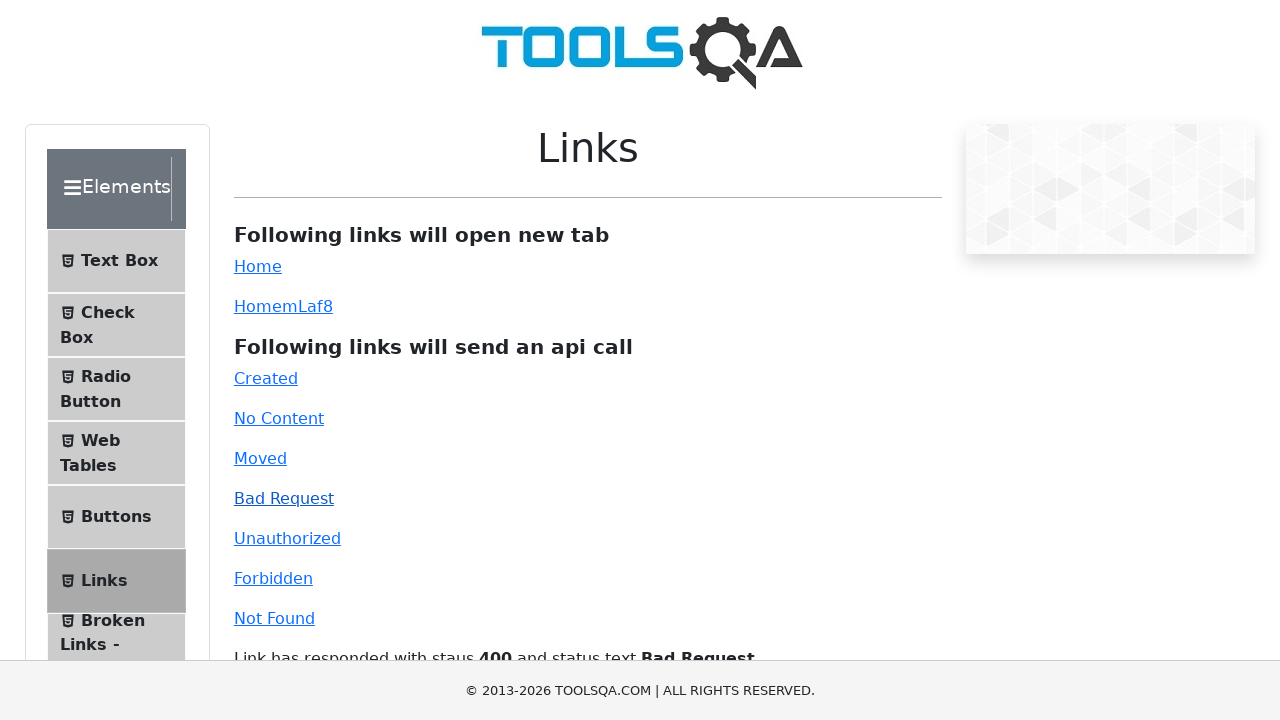

Clicked 'unauthorized' link (HTTP 401) at (287, 538) on #unauthorized
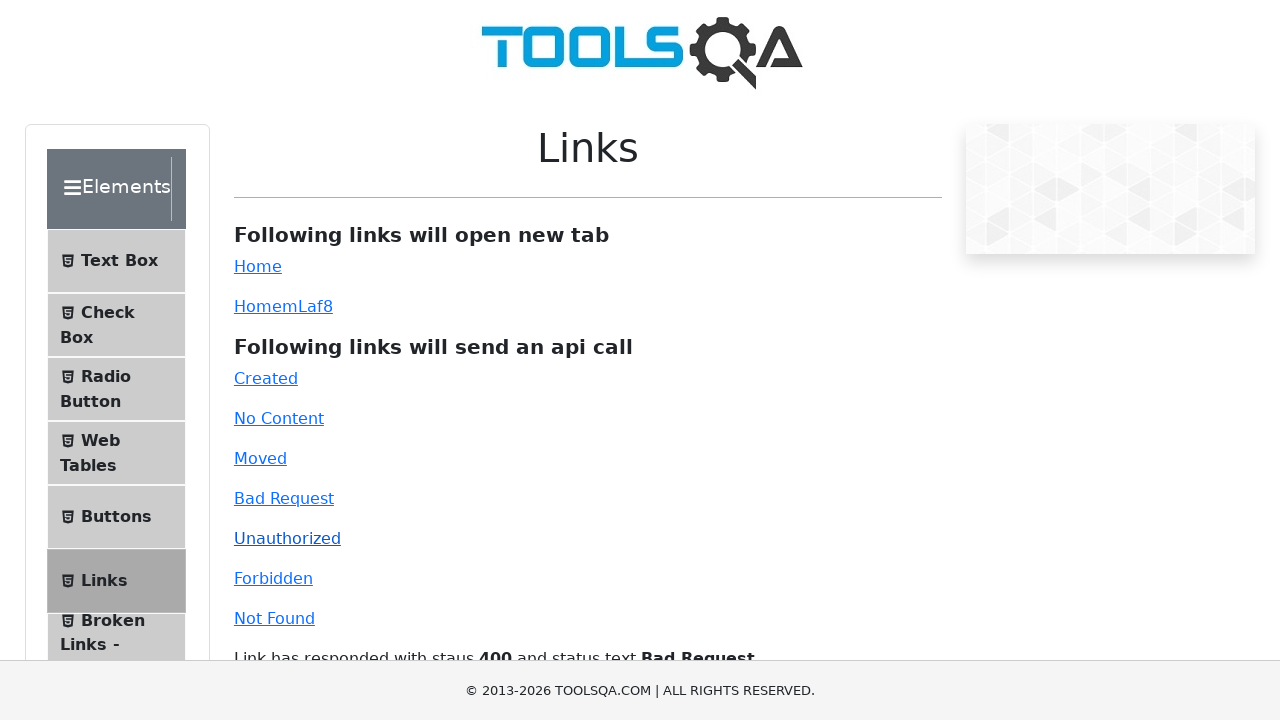

Verified status 401 Unauthorized response
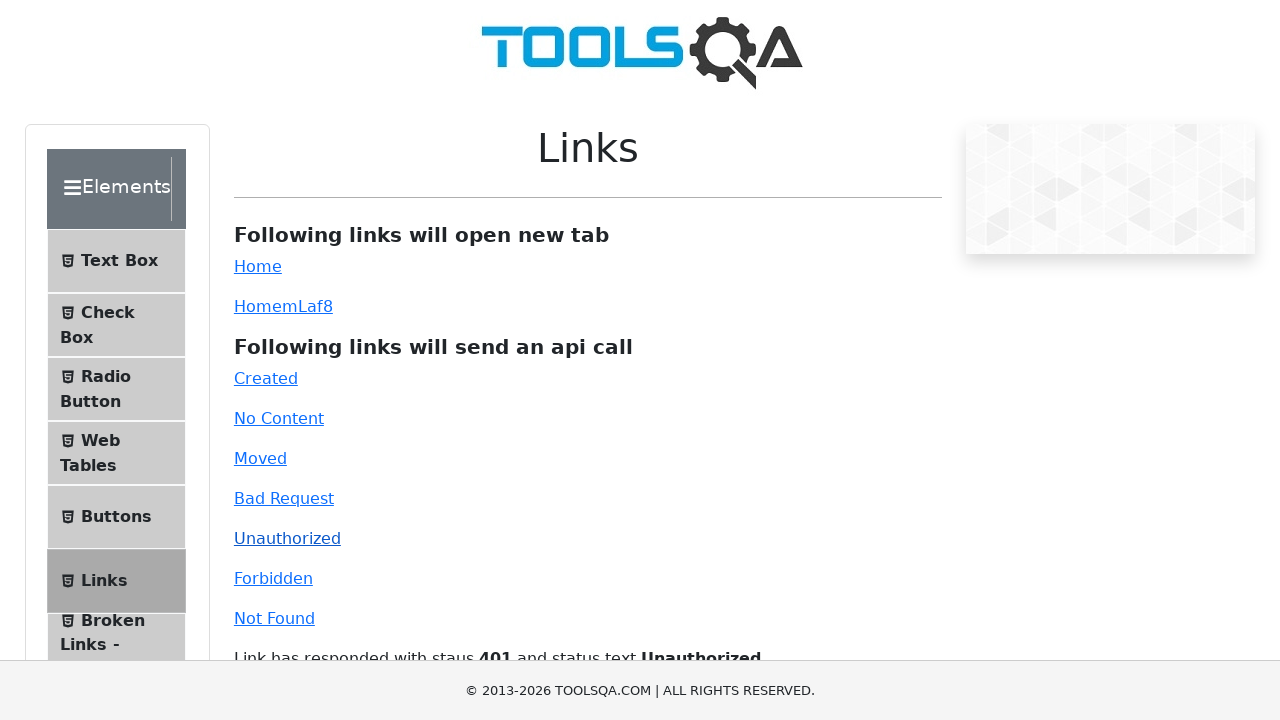

Clicked 'forbidden' link (HTTP 403) at (273, 578) on #forbidden
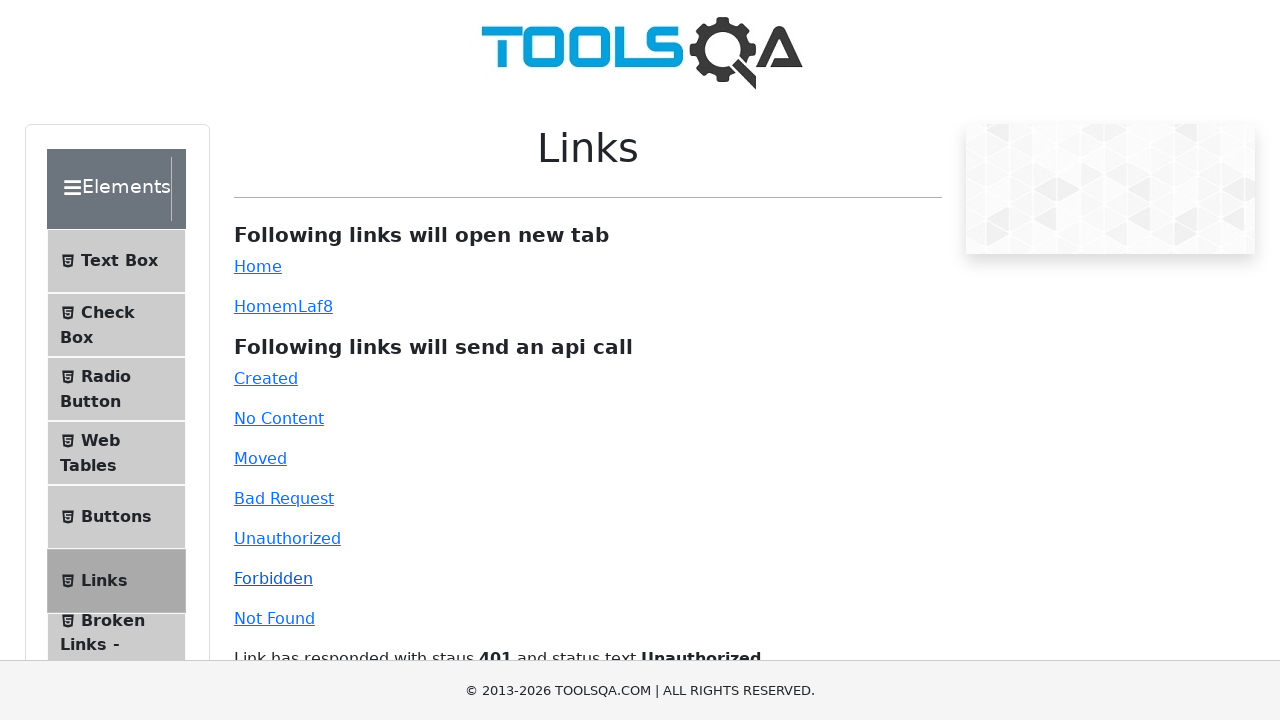

Verified status 403 Forbidden response
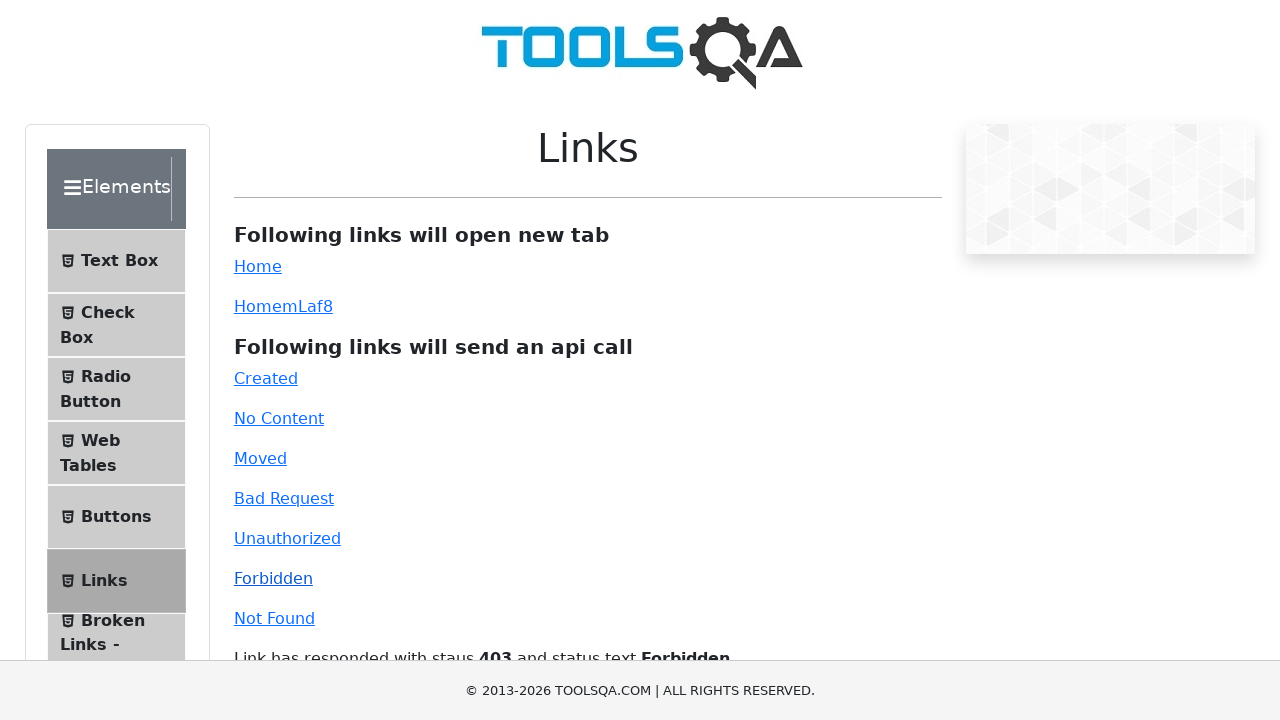

Clicked 'invalid-url' link (HTTP 404) at (274, 618) on #invalid-url
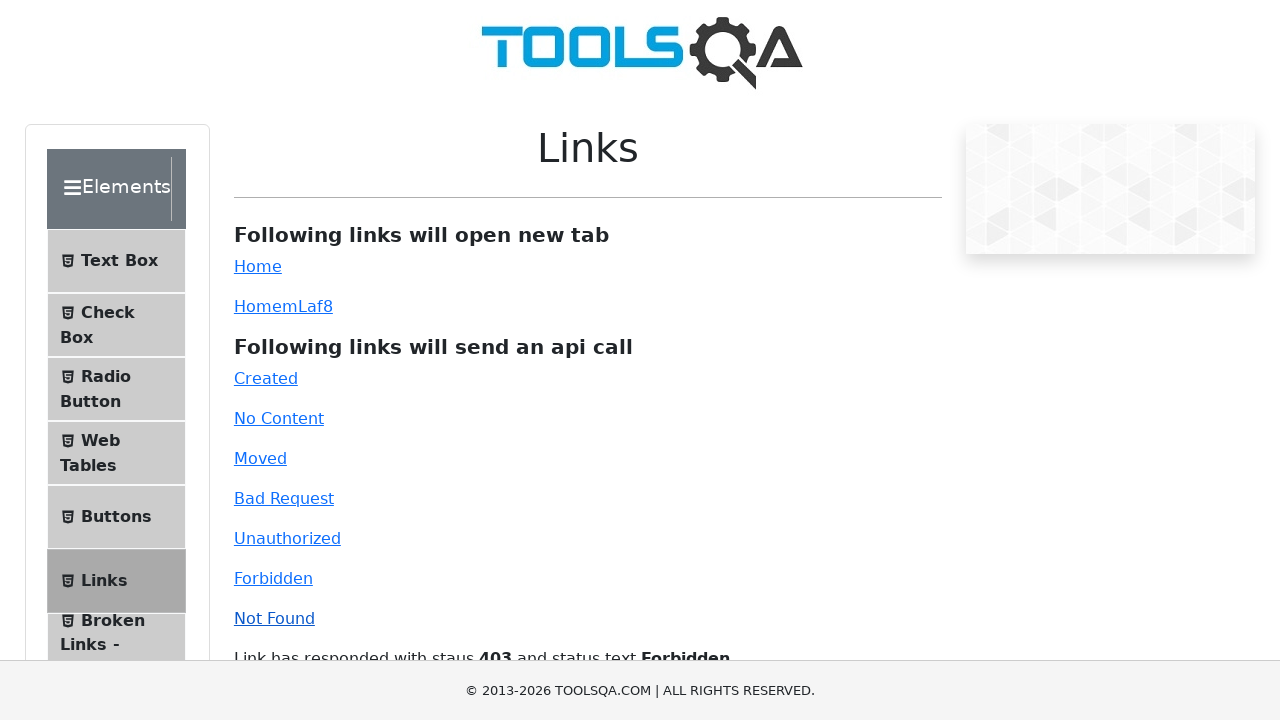

Verified status 404 Not Found response
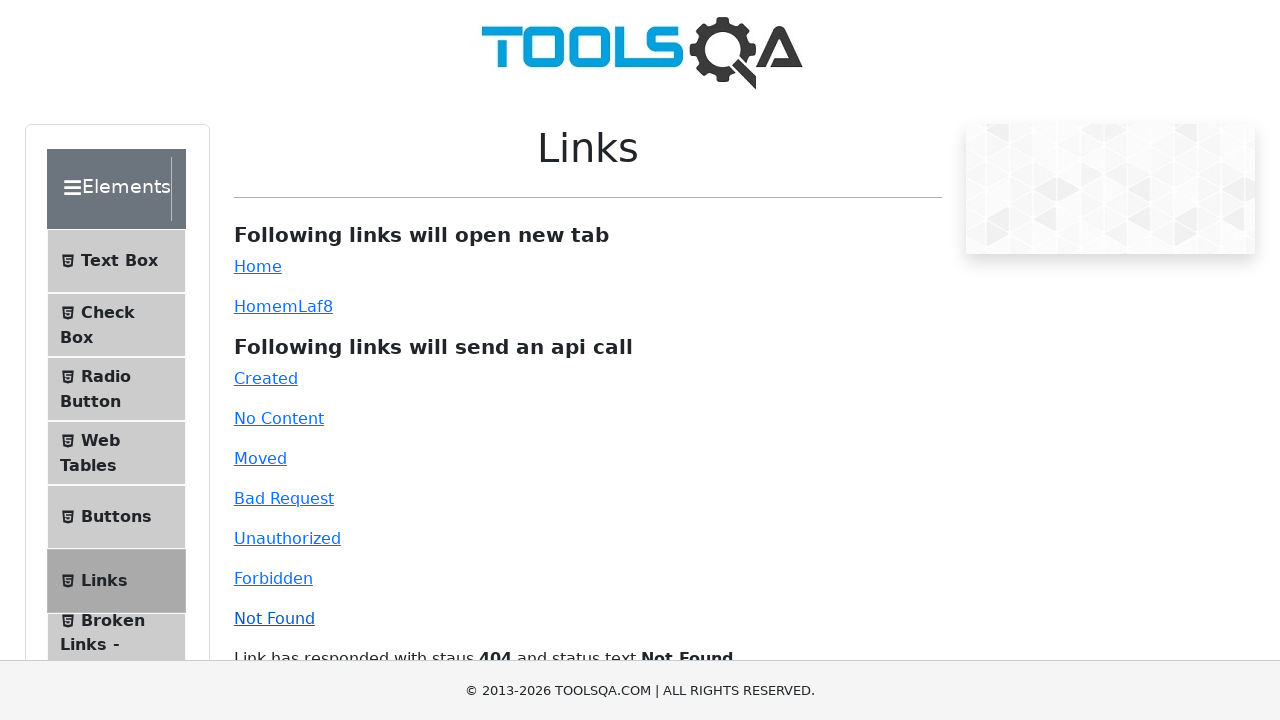

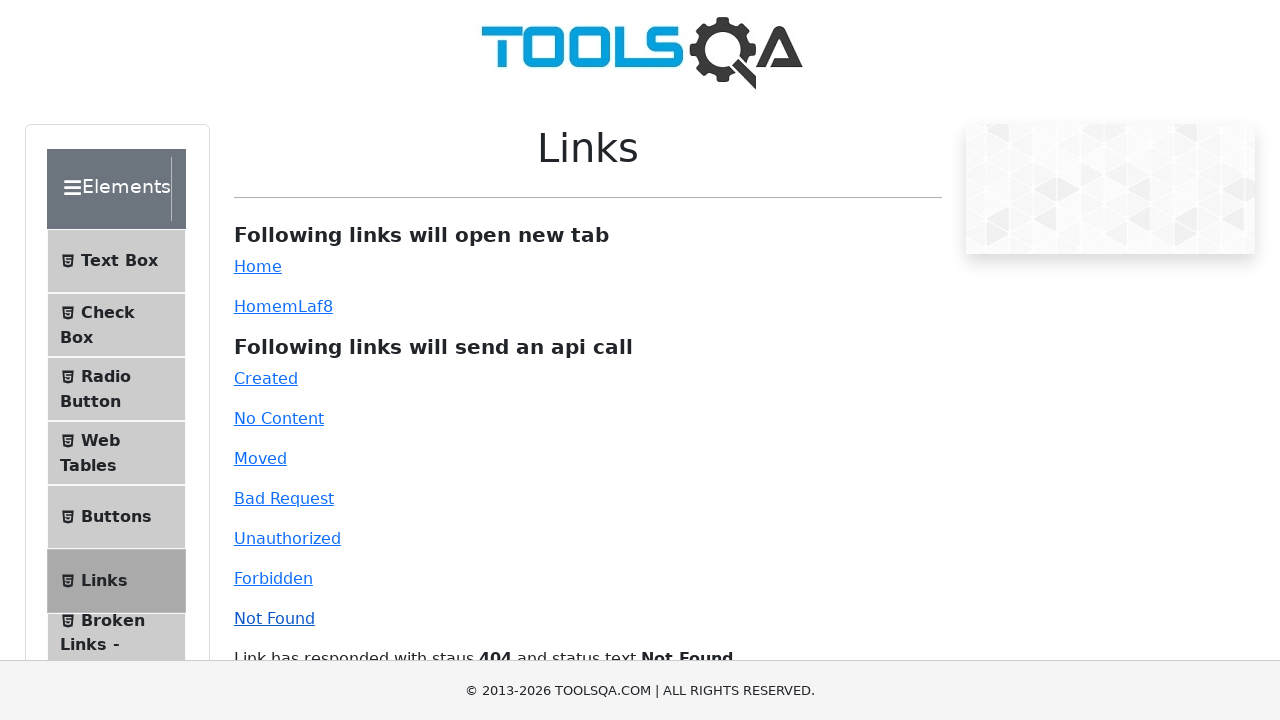